Tests a registration form by filling out personal information fields including first name, last name, address, email, phone number, selecting gender, hobbies, and attempting to select a language from a dropdown.

Starting URL: https://demo.automationtesting.in/Register.html

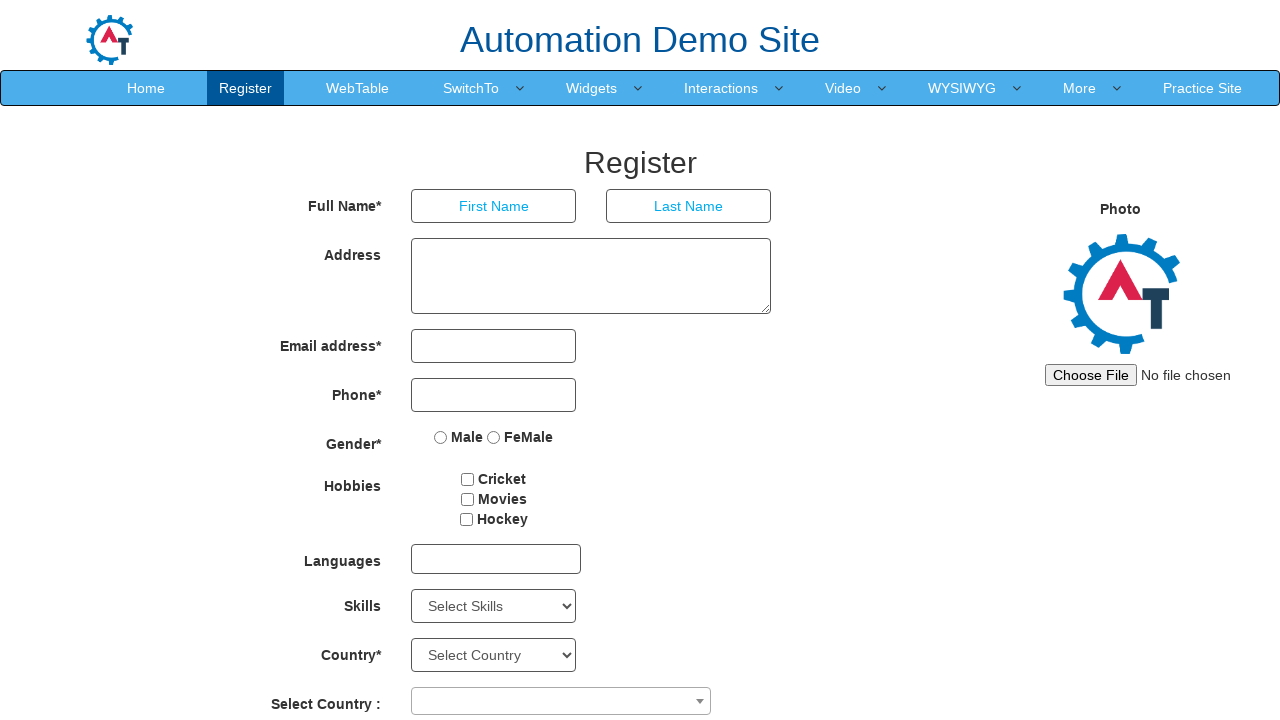

Filled first name field with 'Marcus' on input[type='text'][placeholder='First Name']
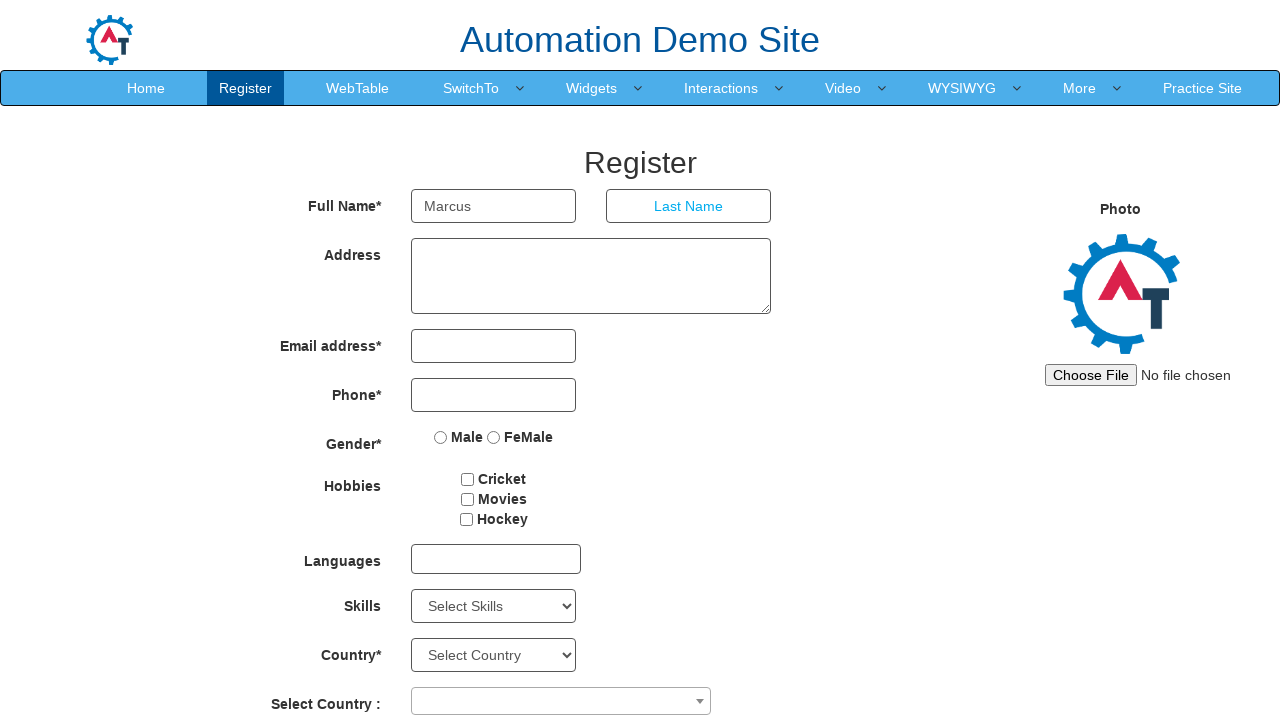

Filled last name field with 'Thompson' on input[type='text'][placeholder='Last Name']
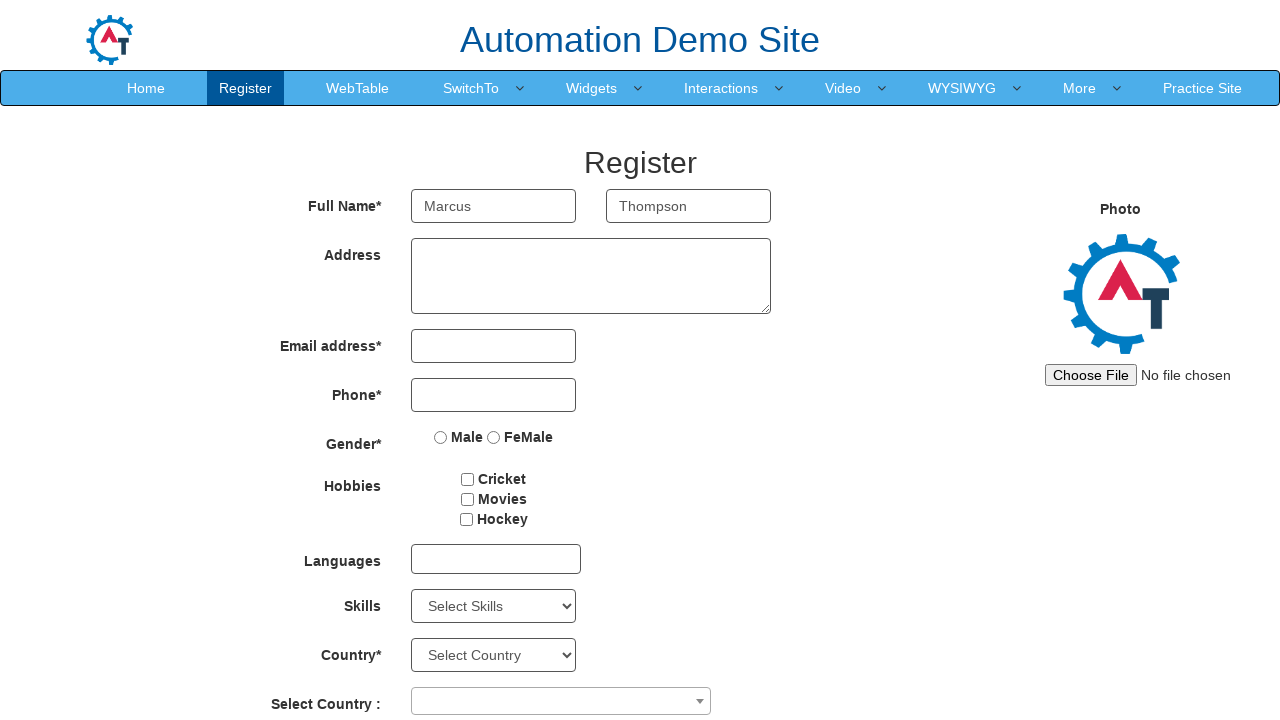

Filled address field with '742 Evergreen Terrace' on #basicBootstrapForm > div:nth-child(2) > div > textarea
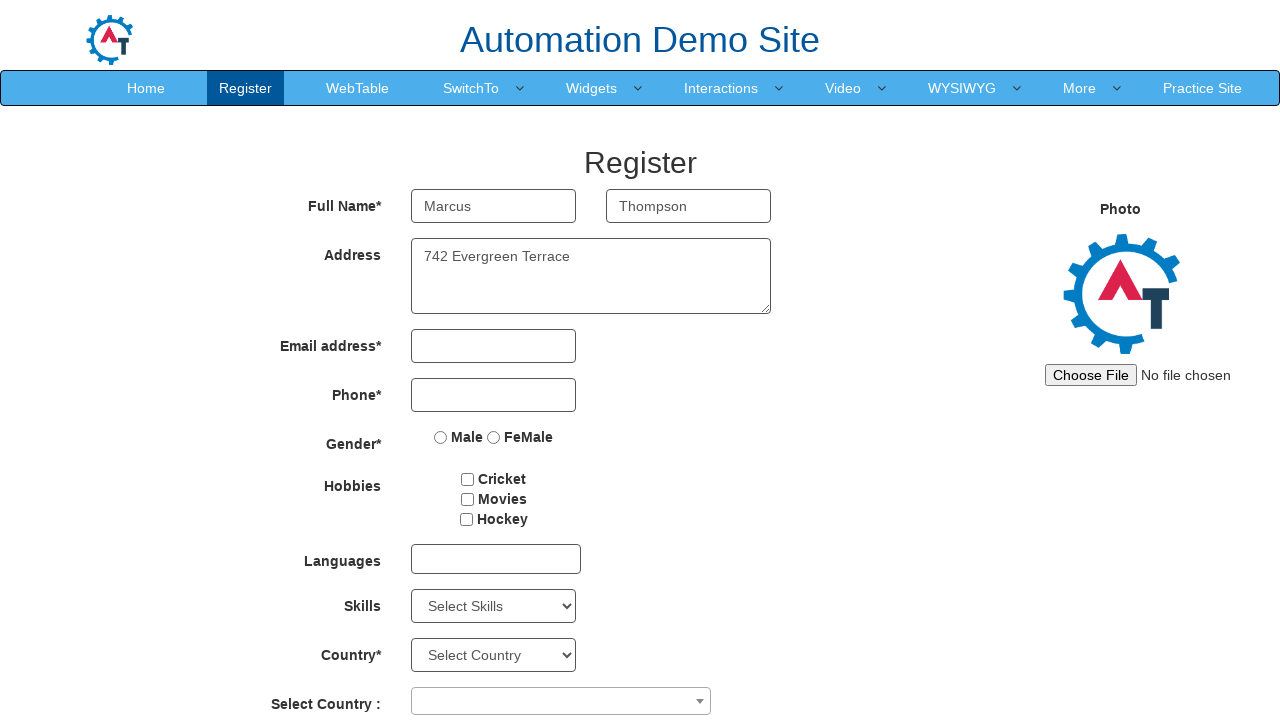

Filled email field with 'marcus.thompson@example.com' on #eid > input
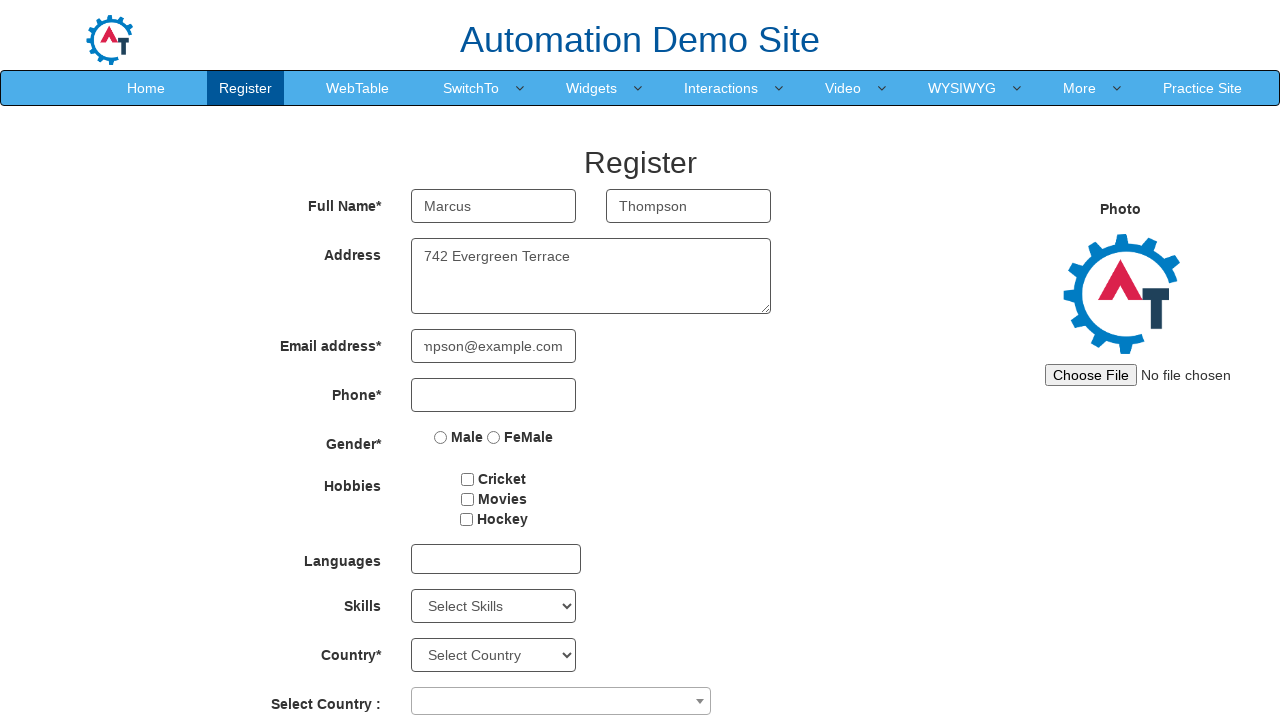

Filled phone number field with '5551234567' on #basicBootstrapForm > div:nth-child(4) > div > input
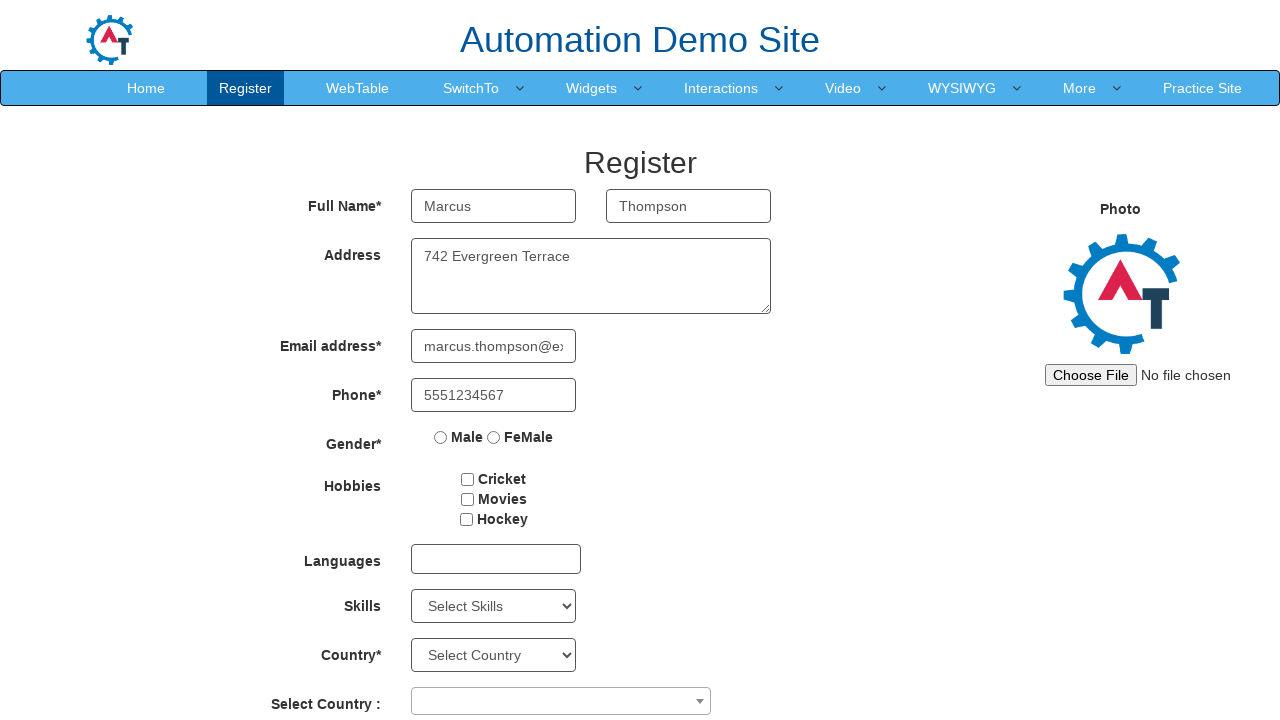

Selected Female radio button for gender at (494, 437) on xpath=//input[@value='FeMale']
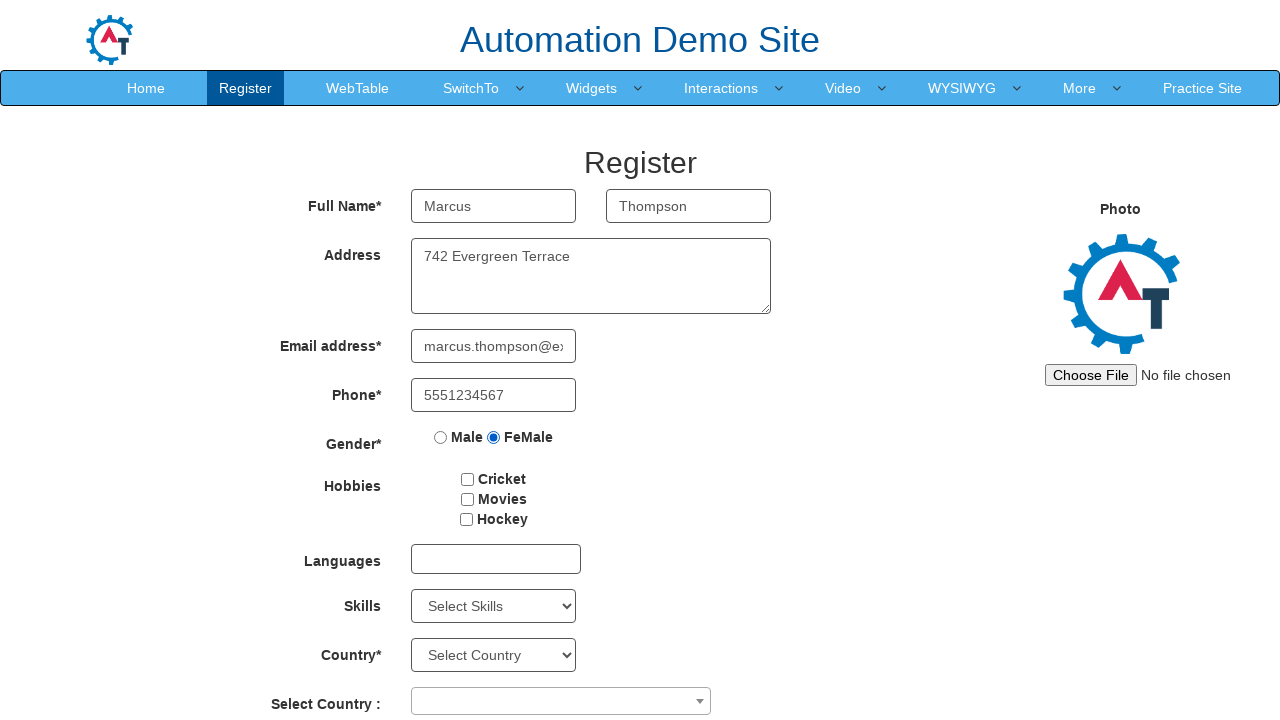

Selected Movies hobby checkbox at (467, 499) on #checkbox2
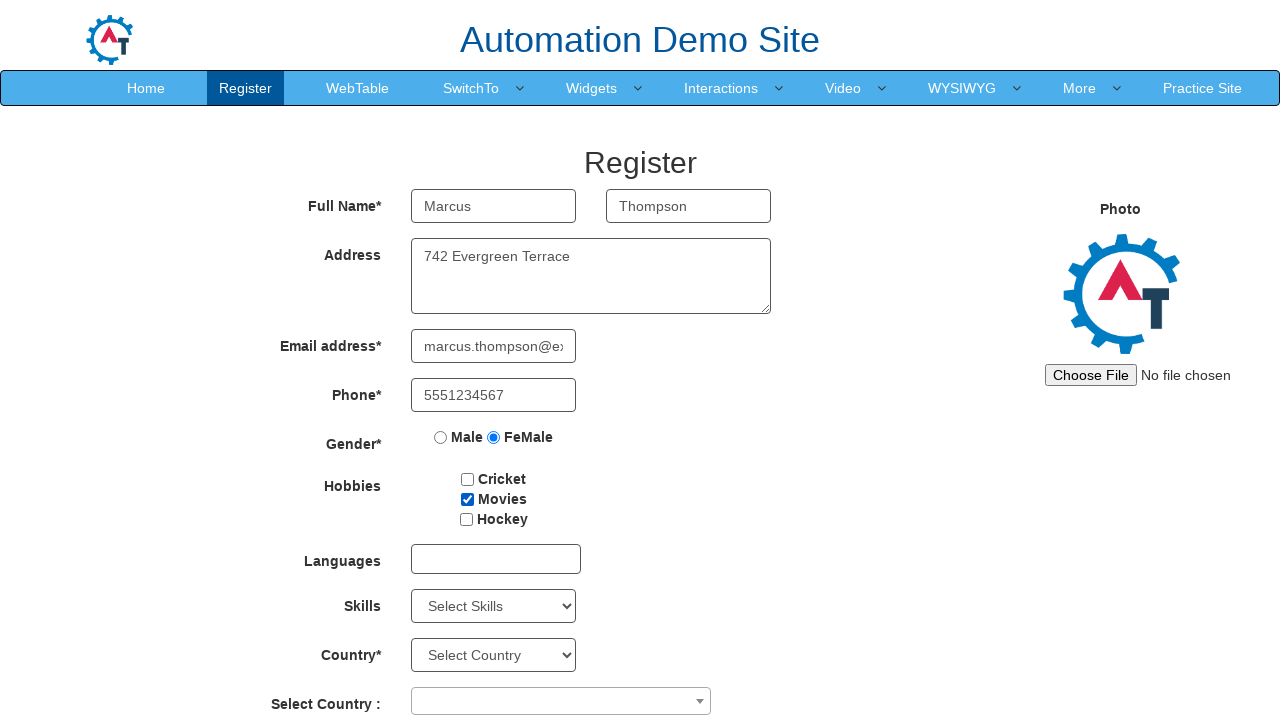

Clicked on languages multi-select dropdown to open it at (496, 559) on #msdd
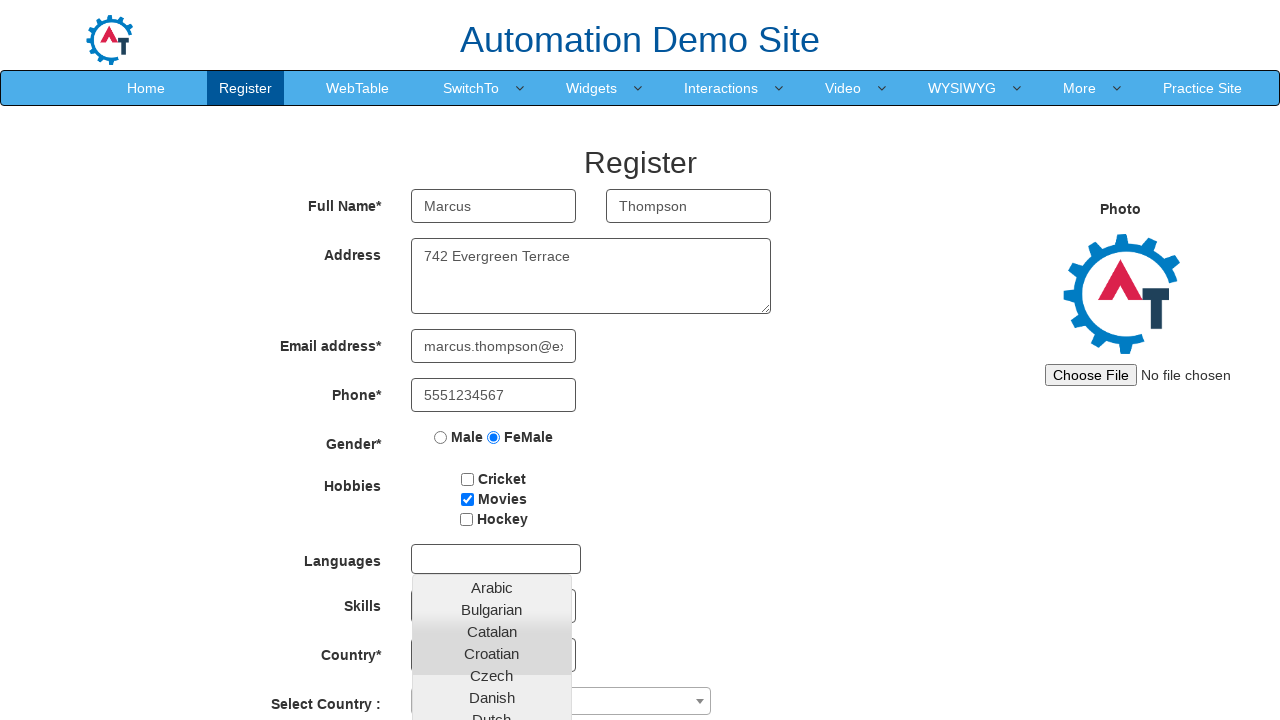

Dropdown options appeared
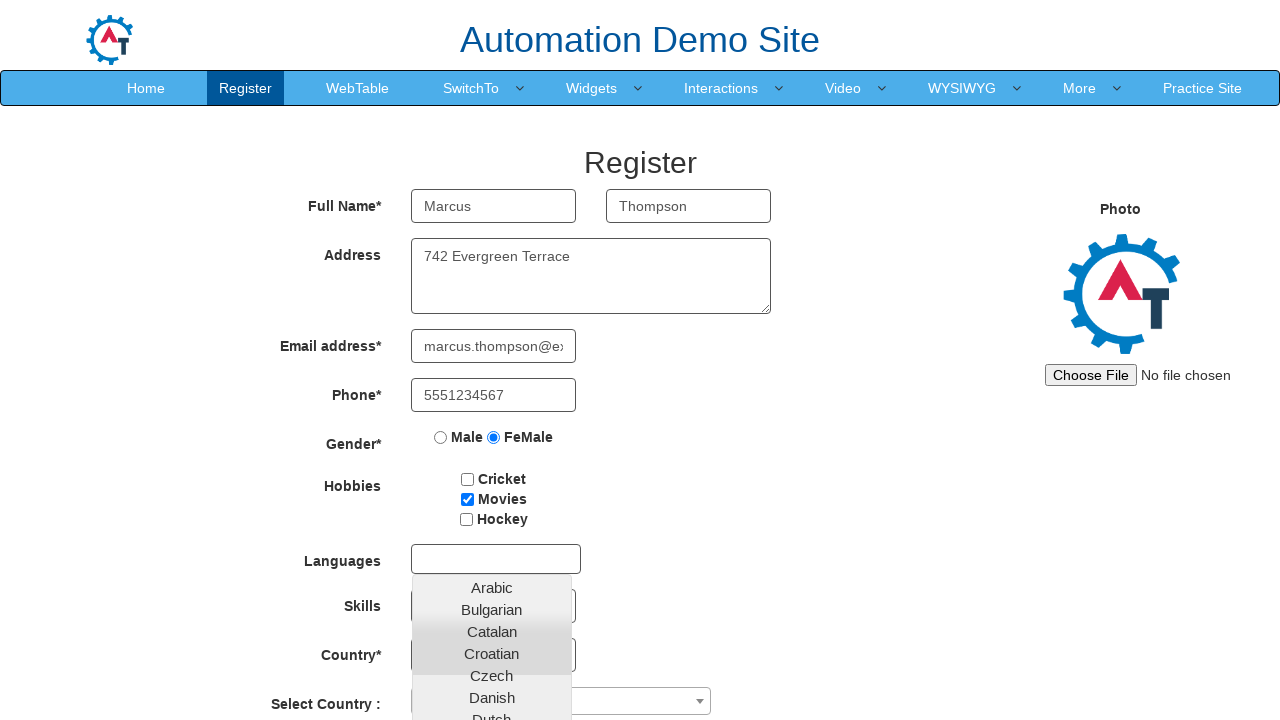

Selected English from language dropdown at (492, 457) on text=English
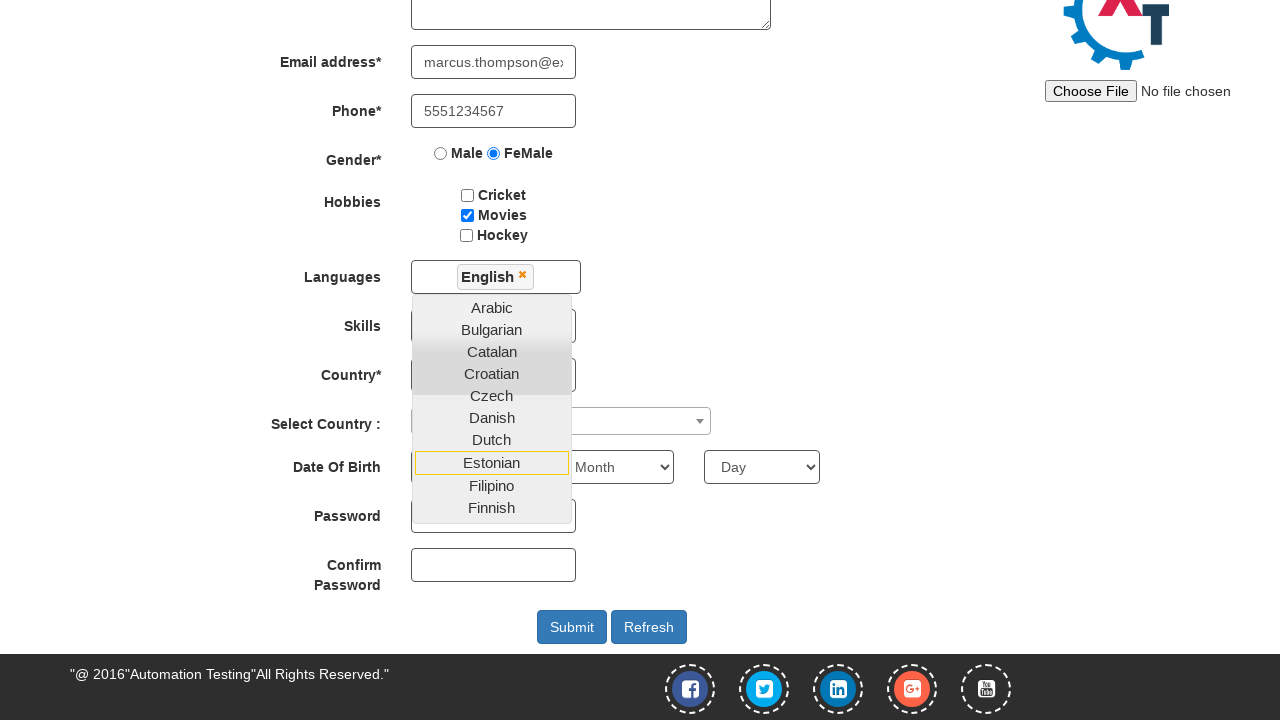

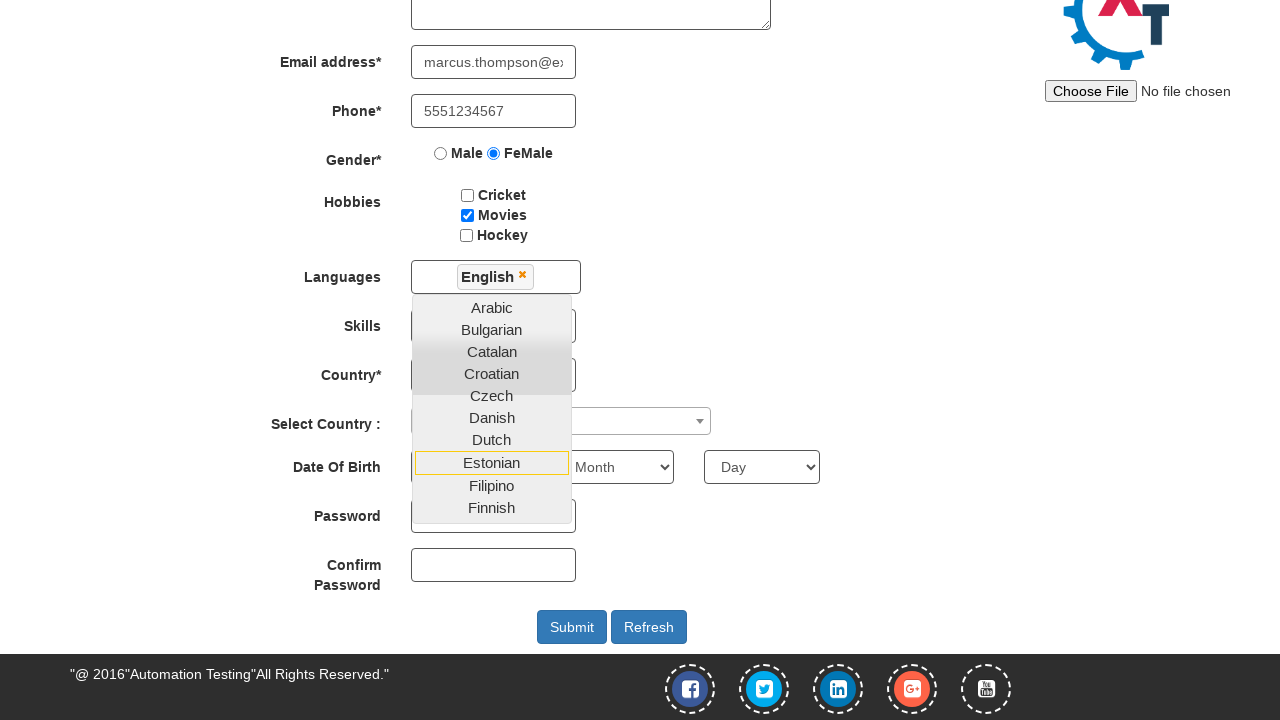